Clicks on the "Slow calculator" link and verifies the page loads

Starting URL: https://bonigarcia.dev/selenium-webdriver-java/

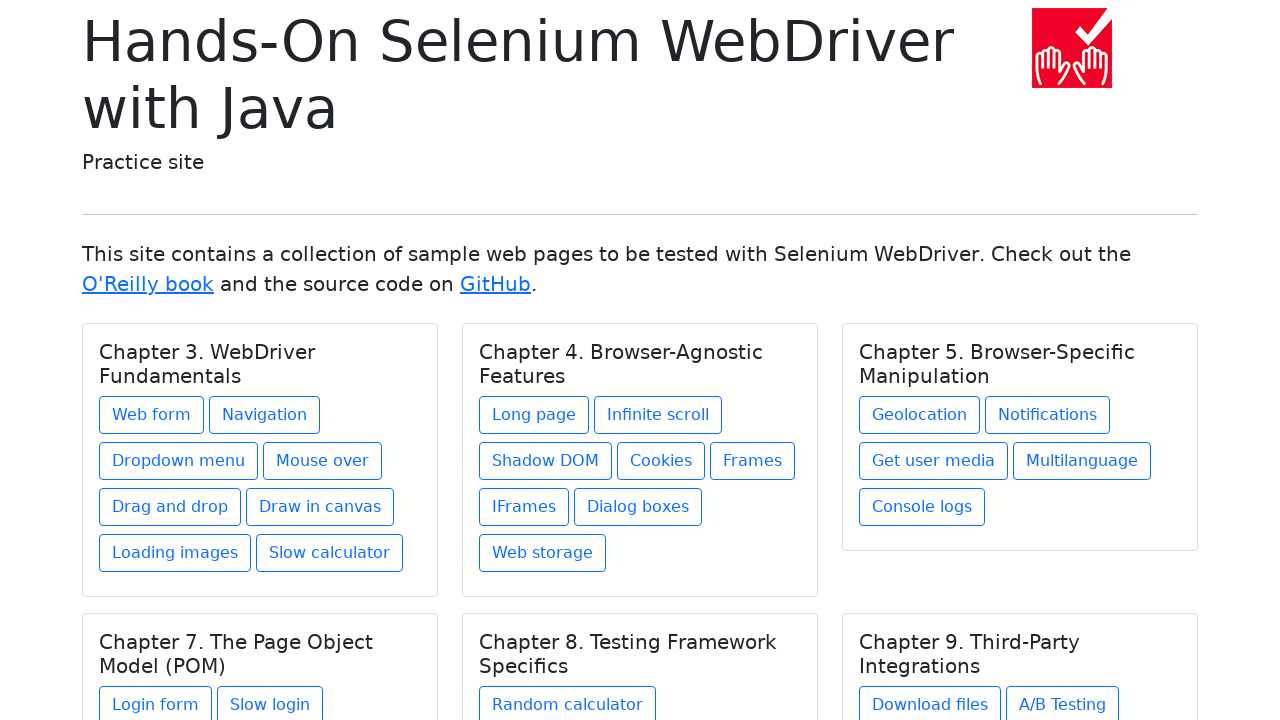

Clicked on 'Slow calculator' link at (330, 553) on text=Slow calculator
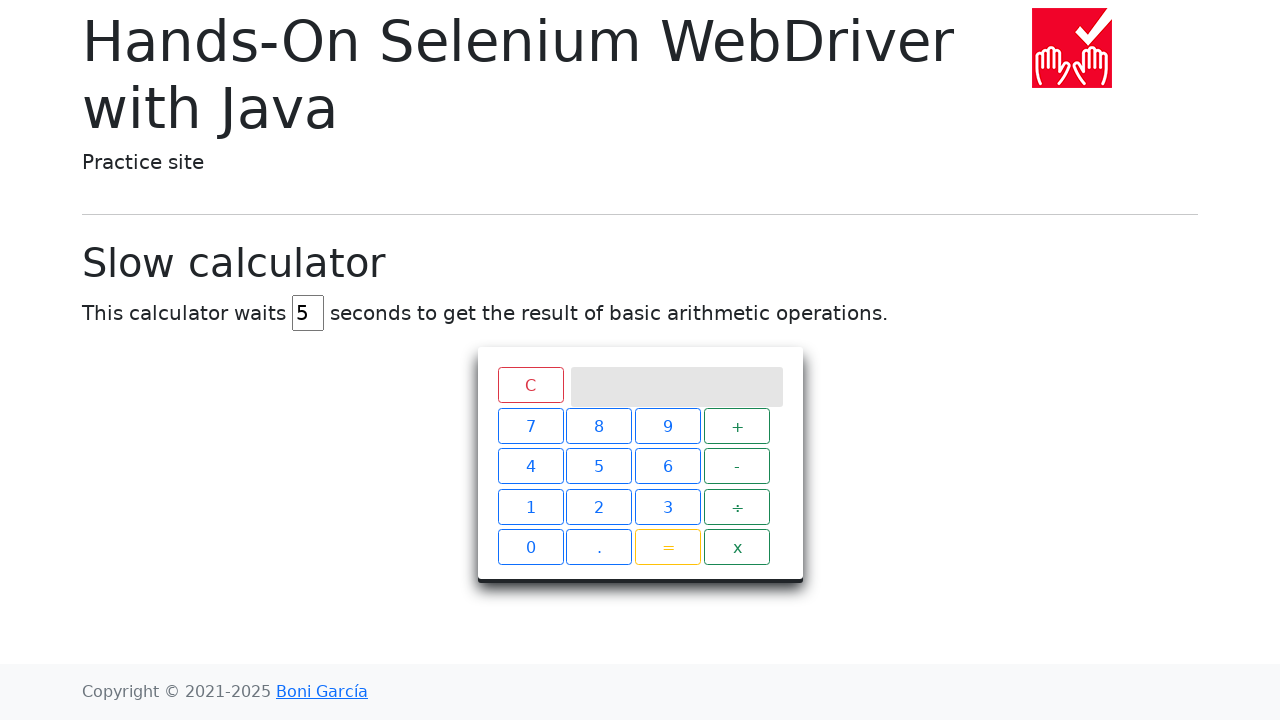

Waited for page to load with networkidle state
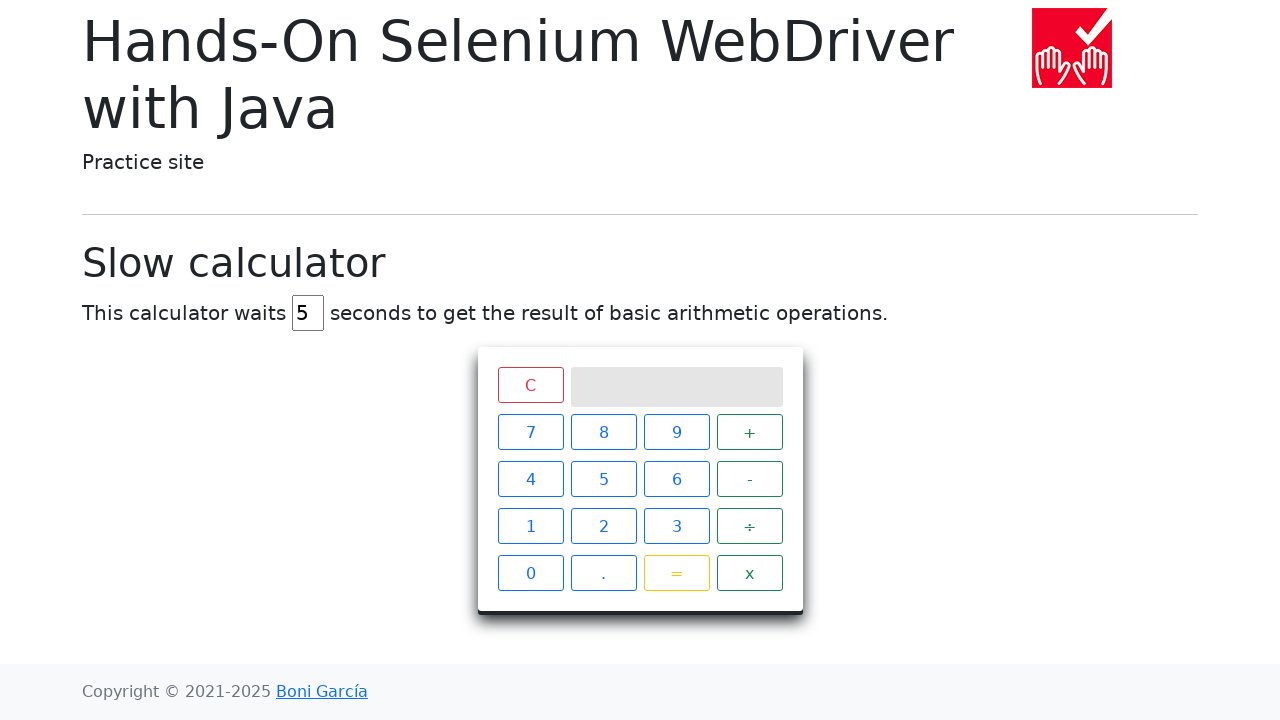

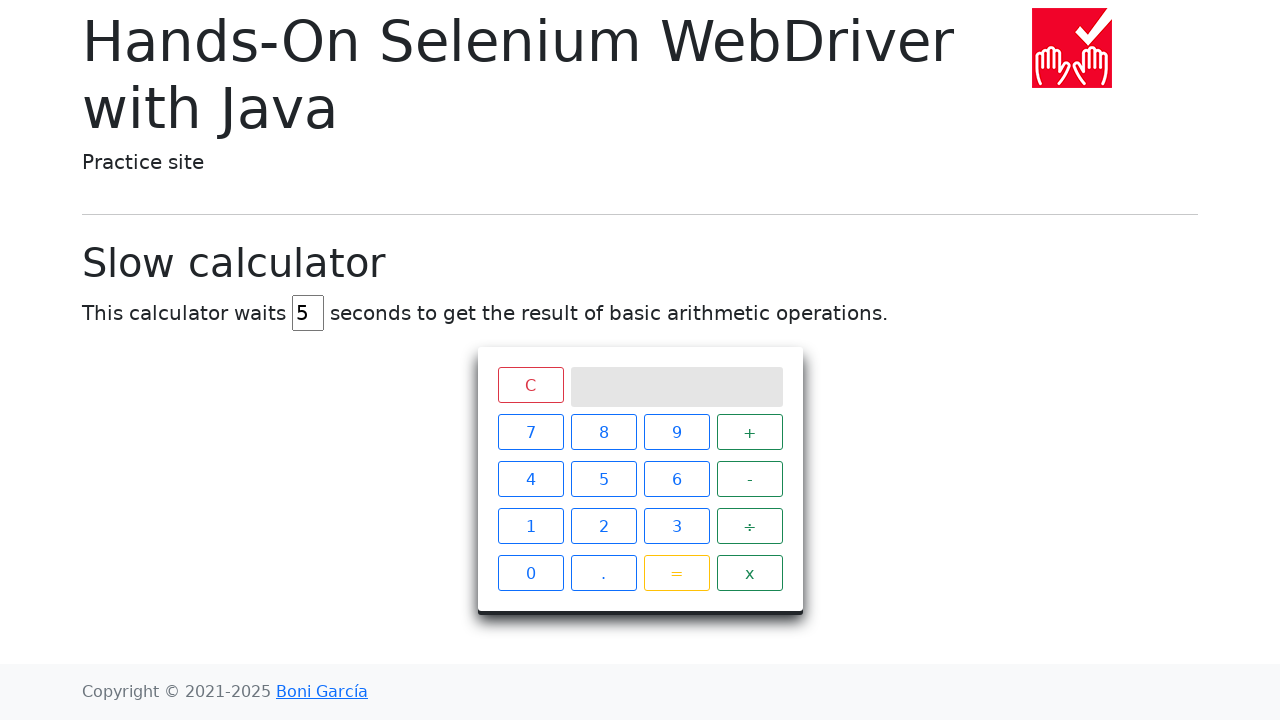